Tests desktop layout by verifying GitHub link is visible and hamburger menu is hidden on larger viewport.

Starting URL: https://ted-protocol-whitepaper-dpgs2c0gj-tedprotocols-projects.vercel.app

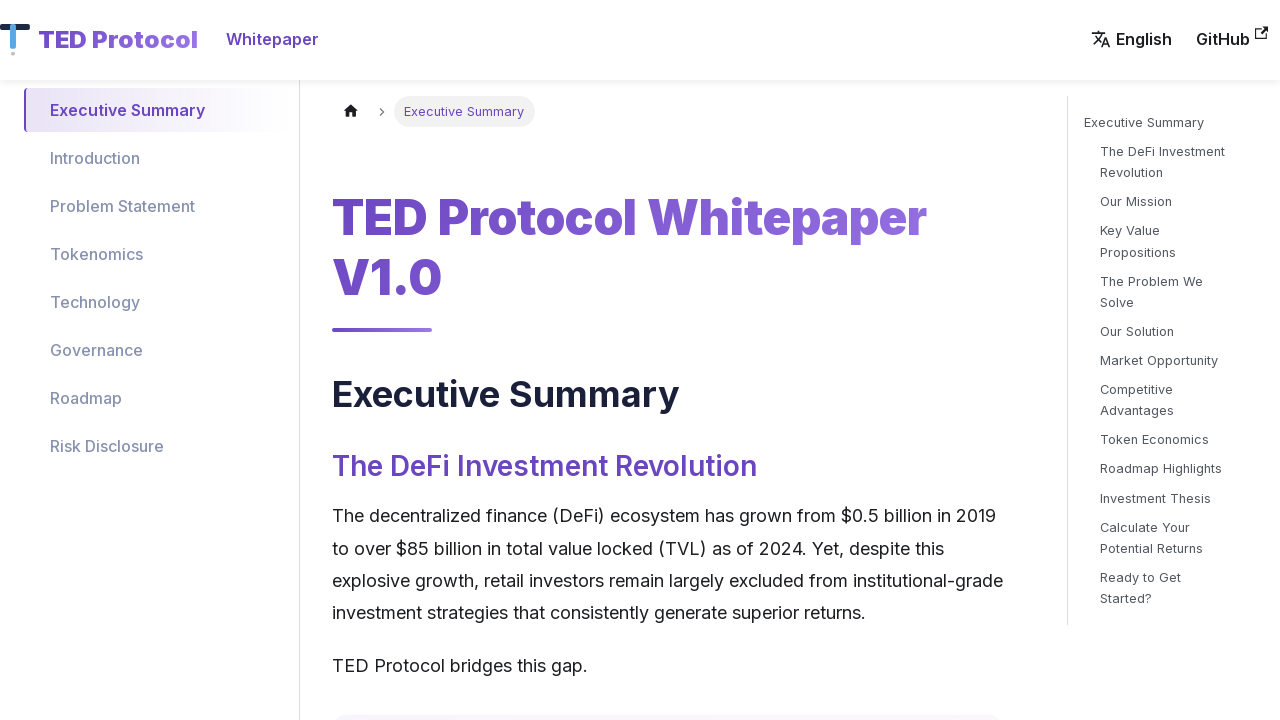

Set viewport to desktop size (1440x900)
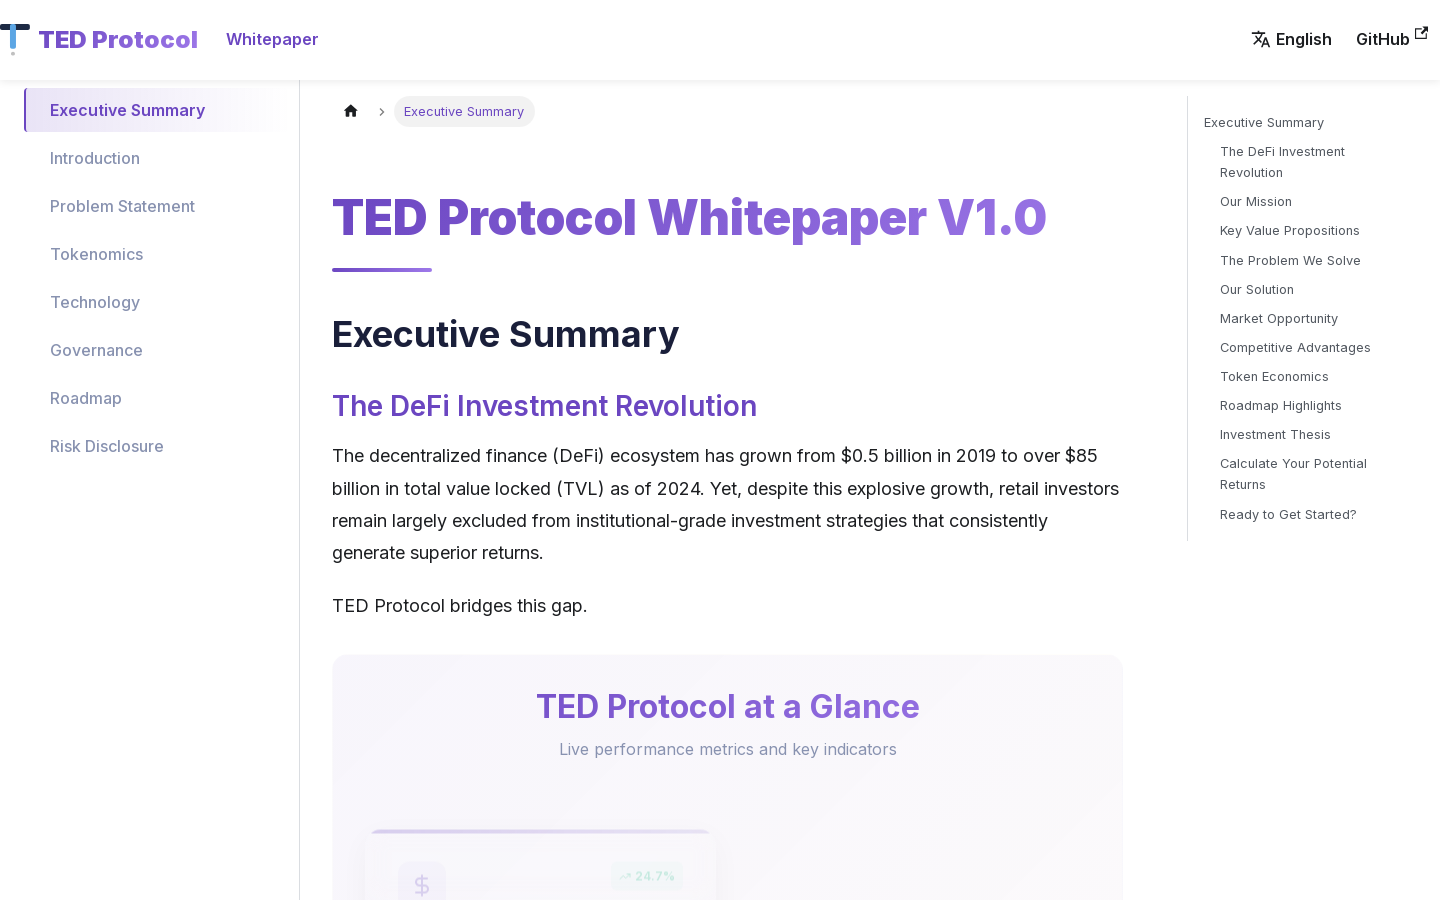

Reloaded page with new desktop viewport
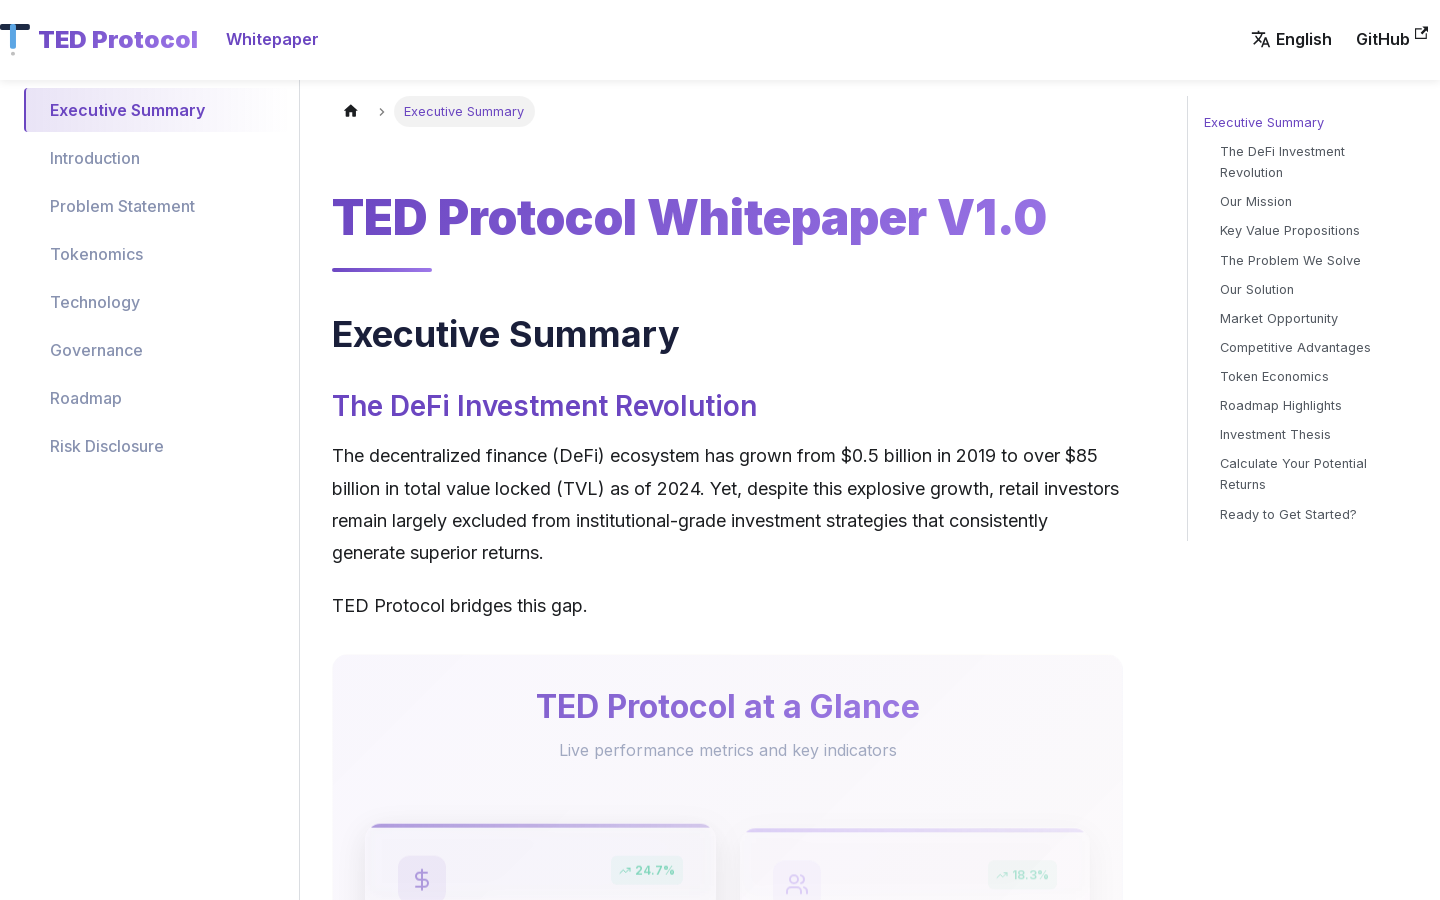

Waited for network to be idle
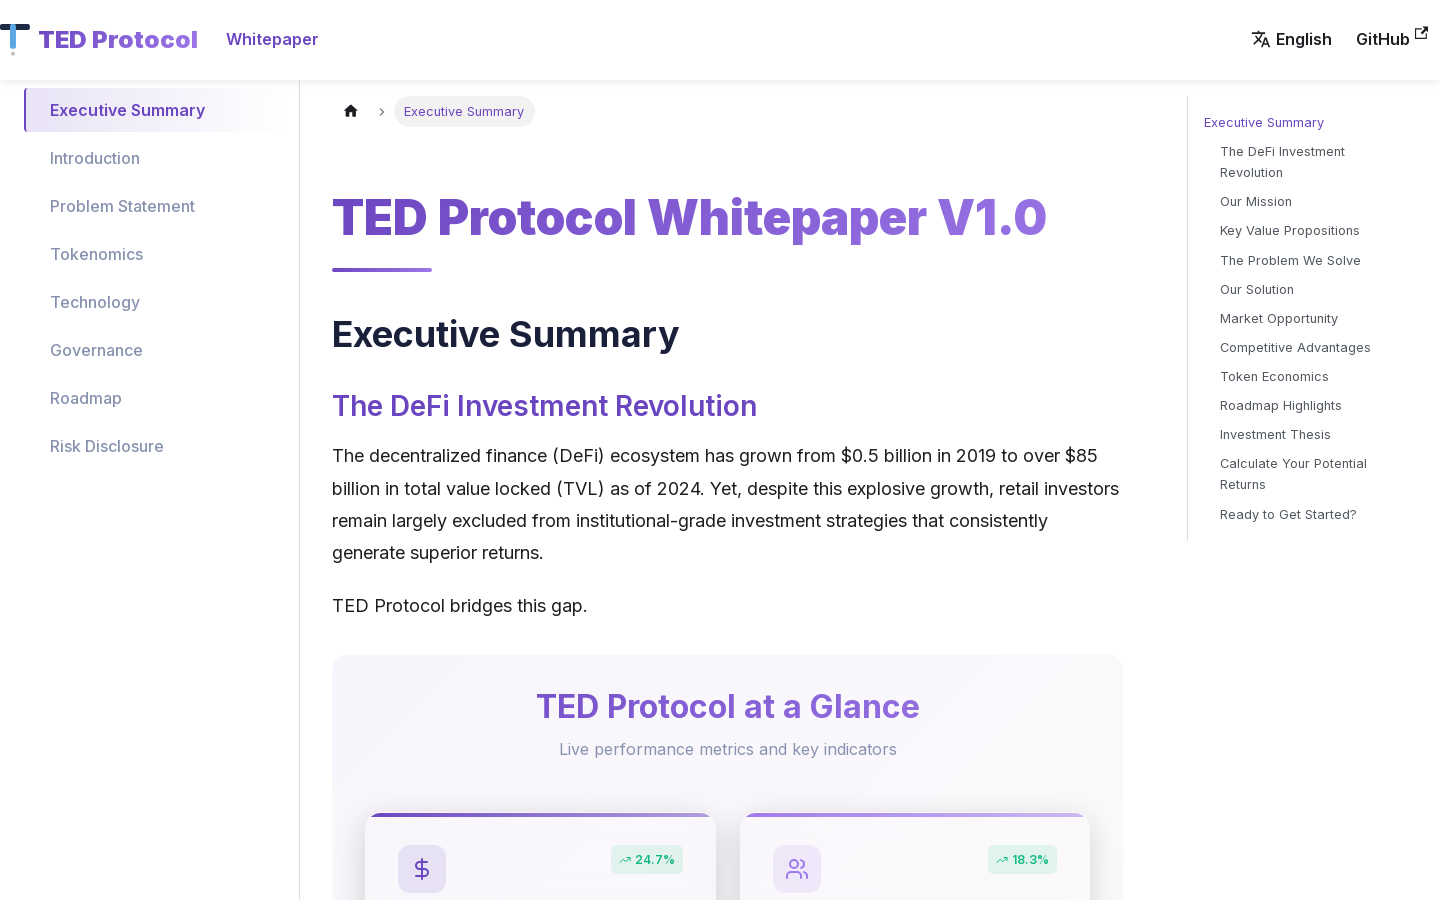

Waited 2 seconds for page to fully render
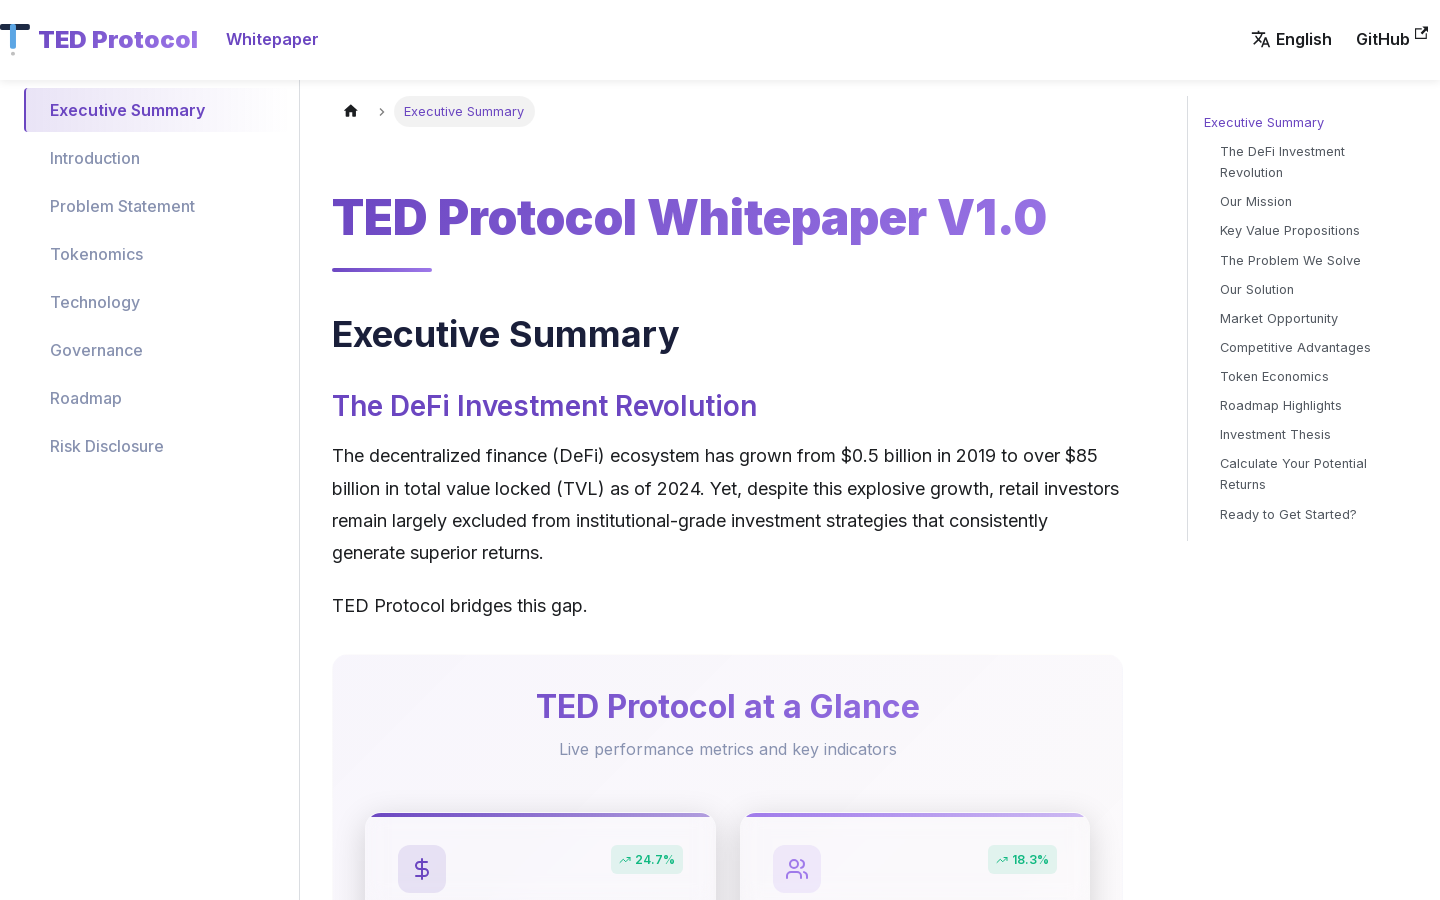

Located GitHub link element
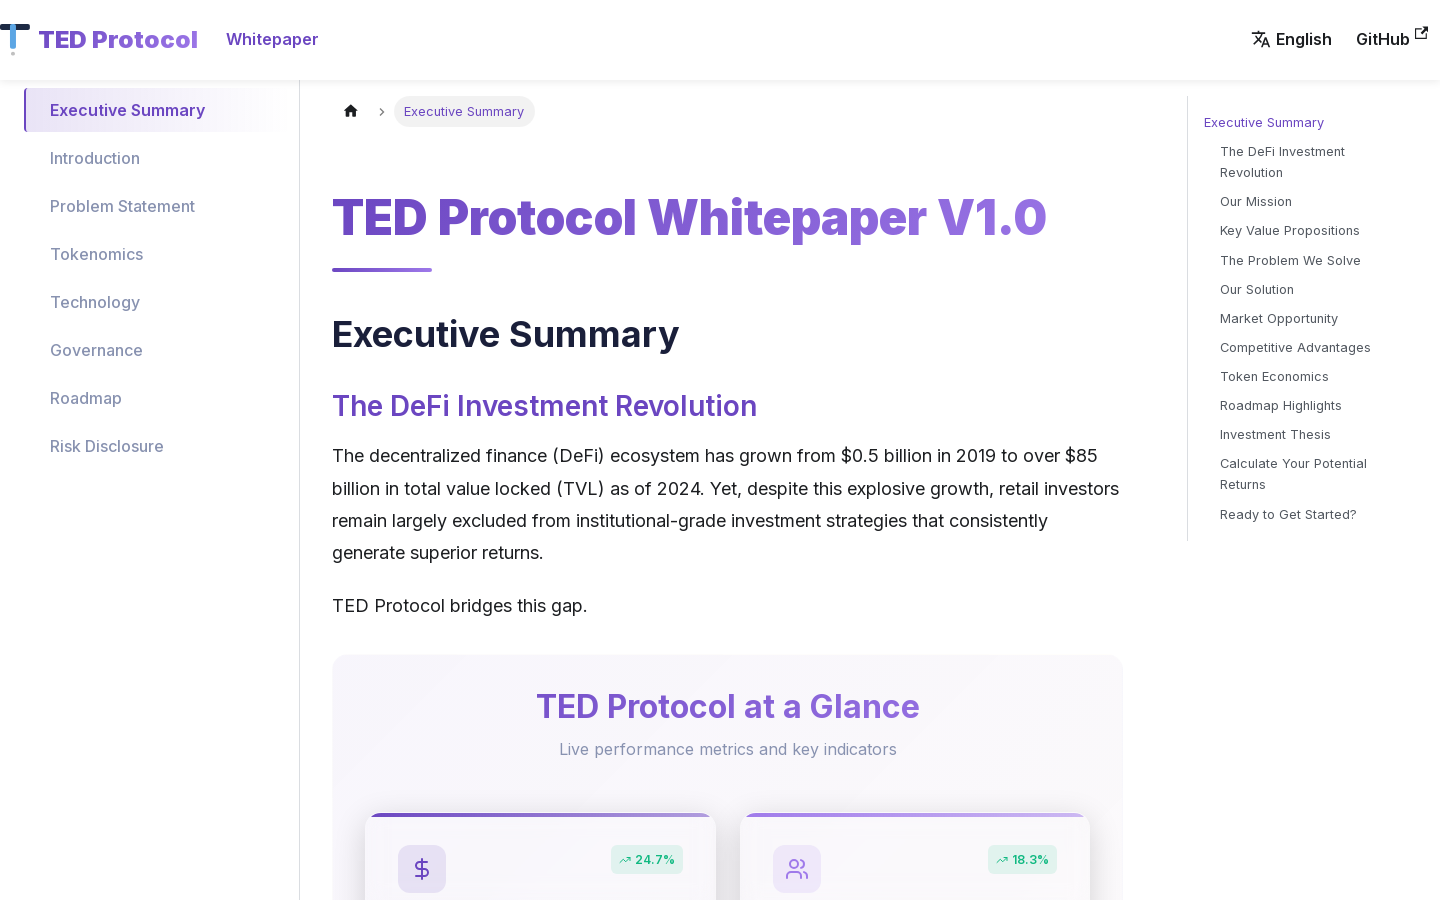

Verified GitHub link visibility on desktop: True
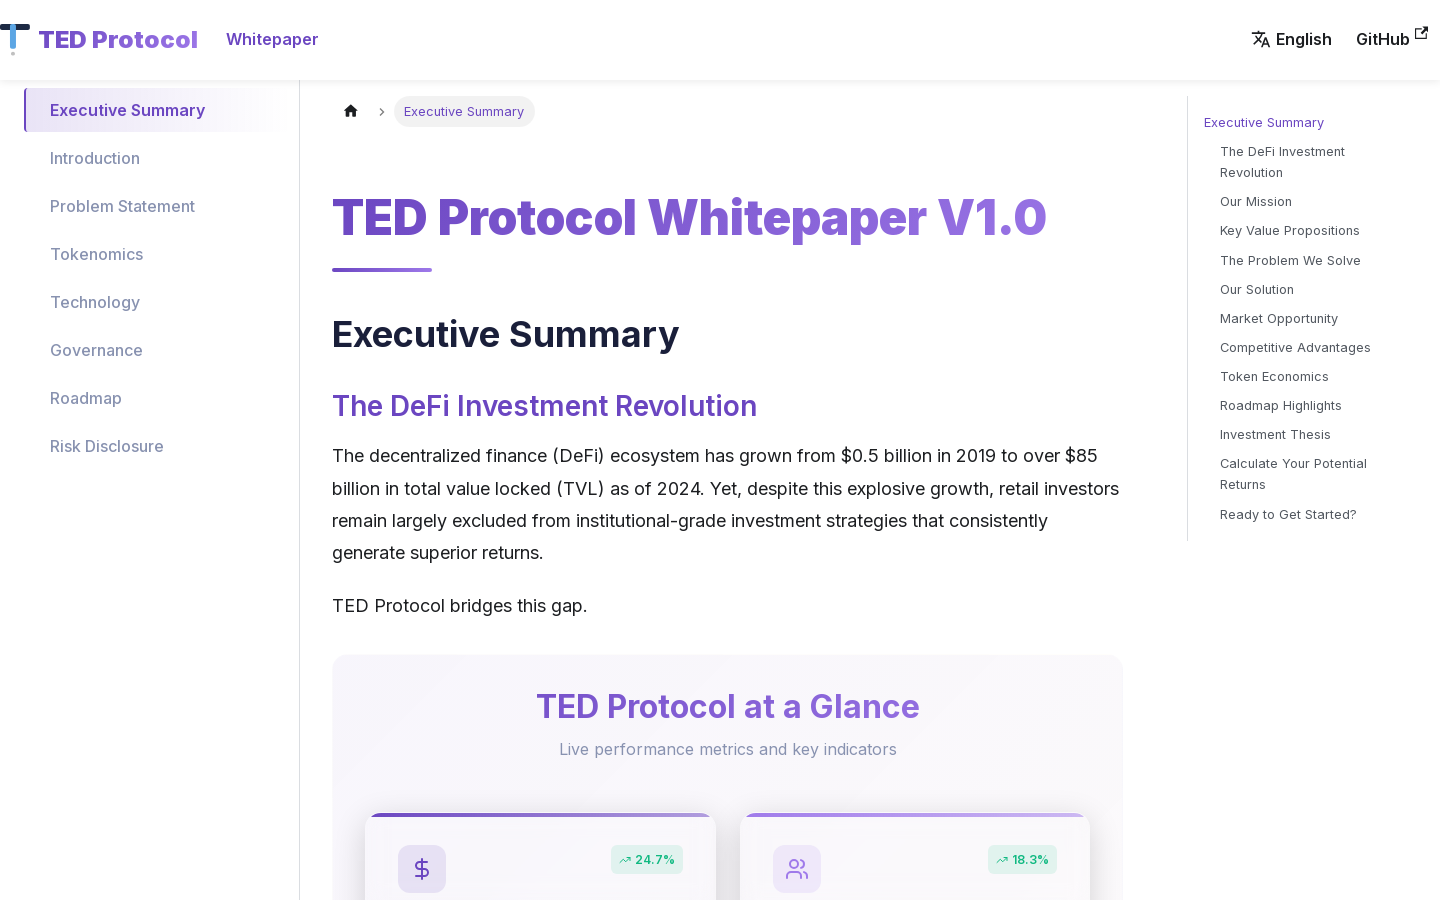

Located hamburger menu element
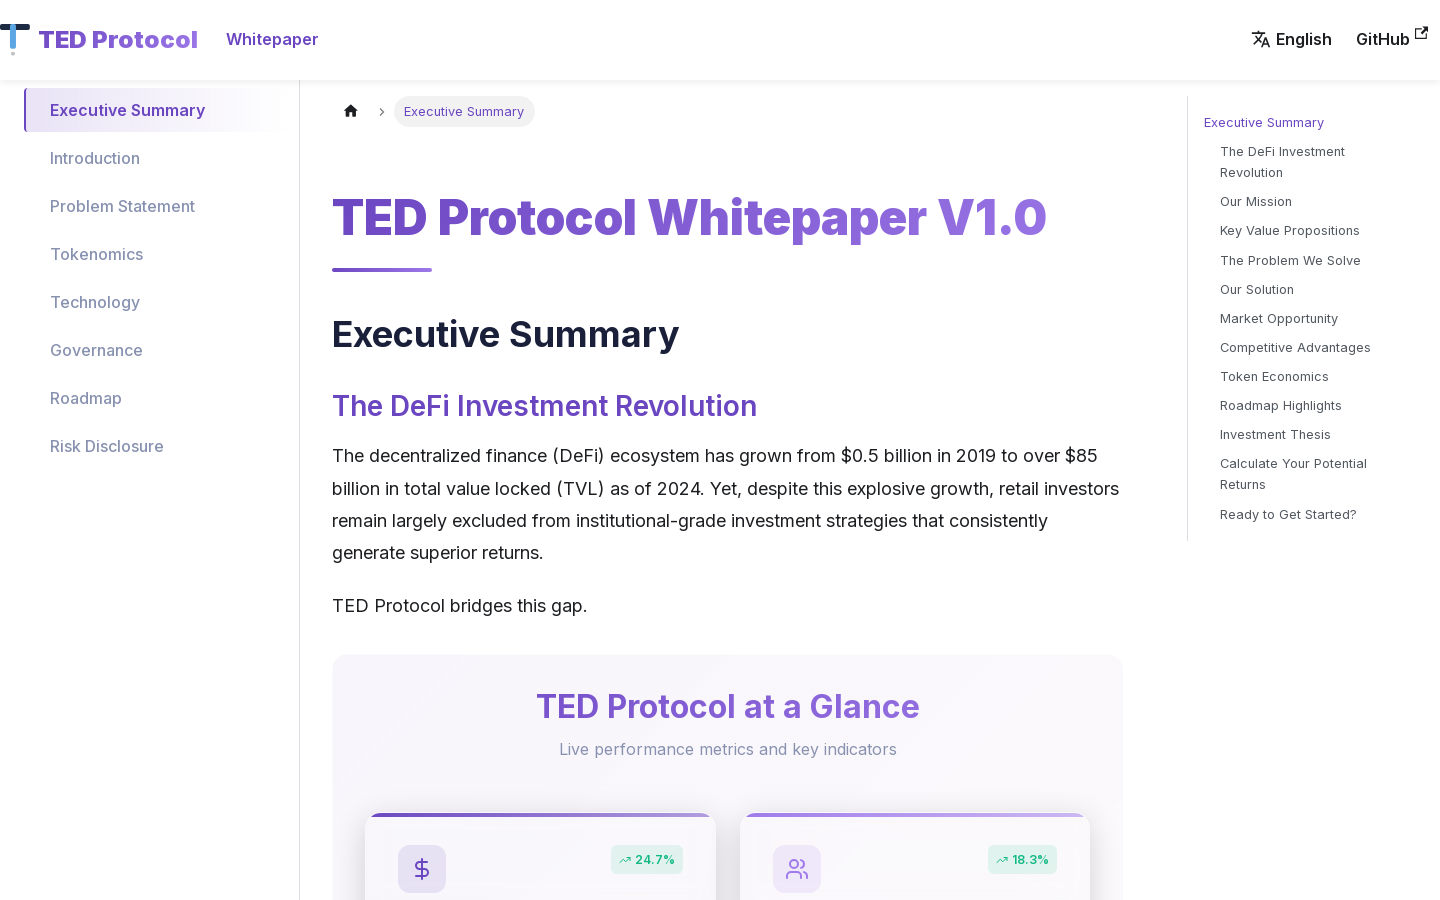

Verified hamburger menu is hidden on desktop: True
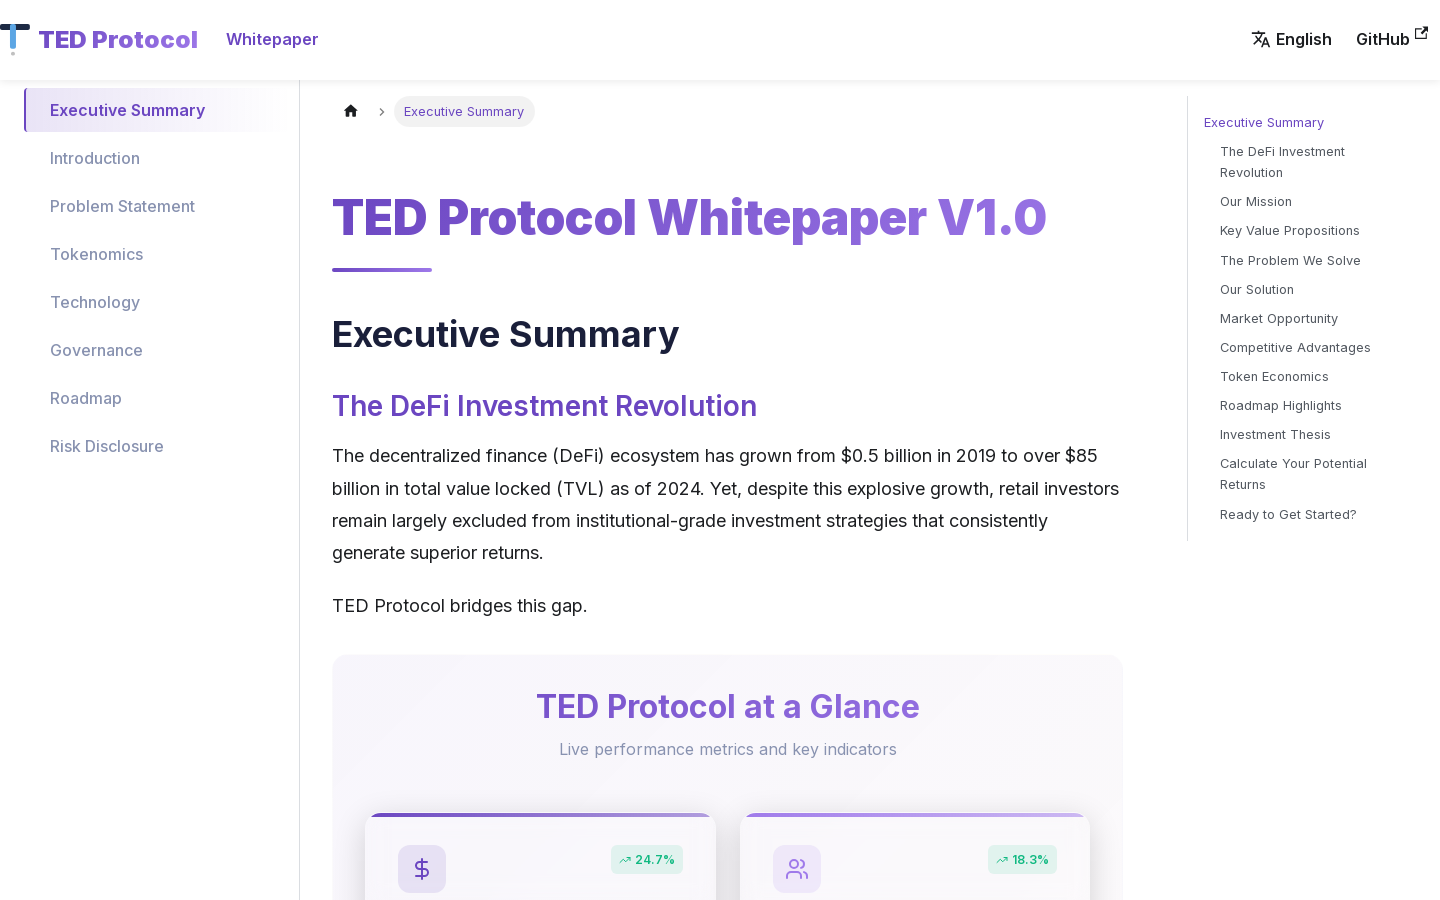

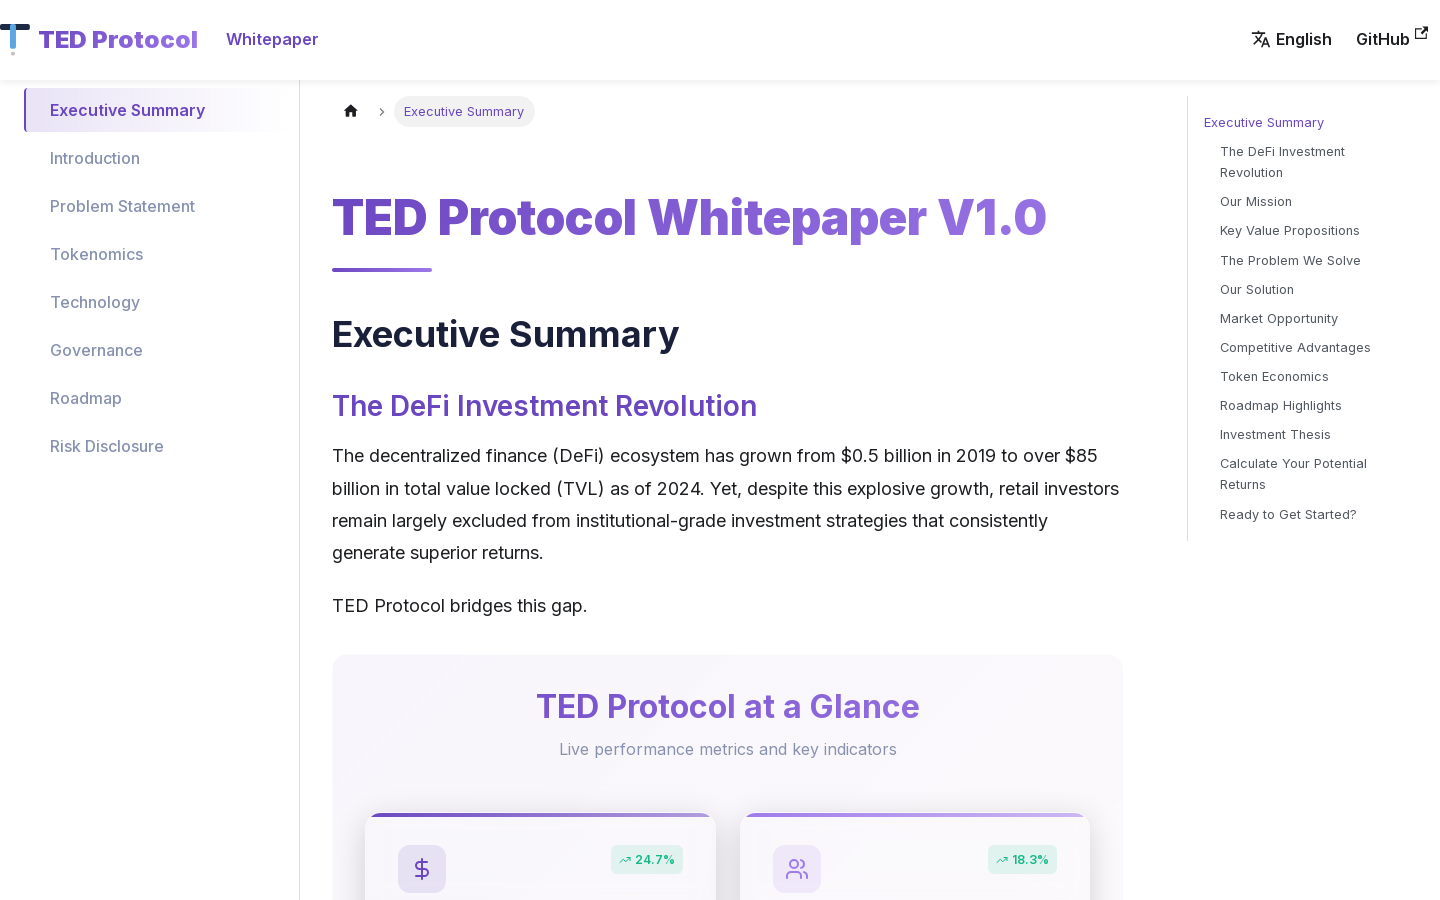